Tests a second registration form variant by filling in name, email and other fields, then submitting and verifying the success message

Starting URL: http://suninjuly.github.io/registration2.html

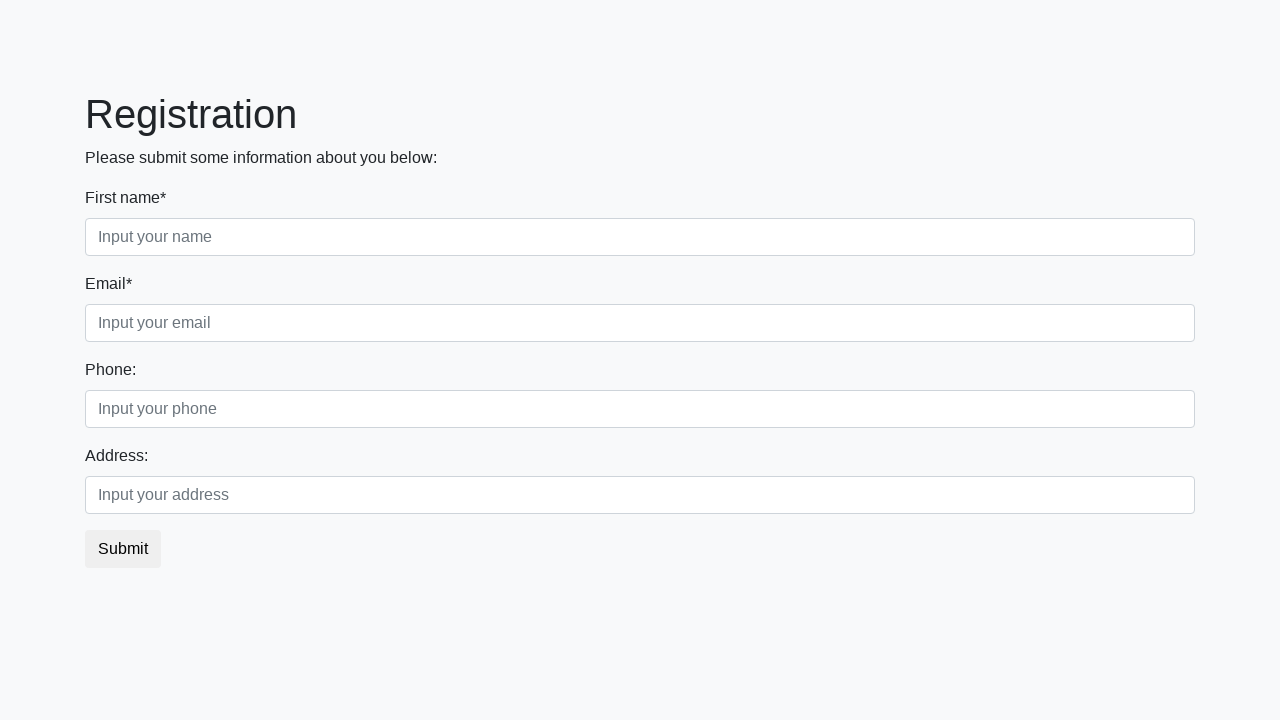

Filled first name field with 'Ivan' on .first_block .form-control.first
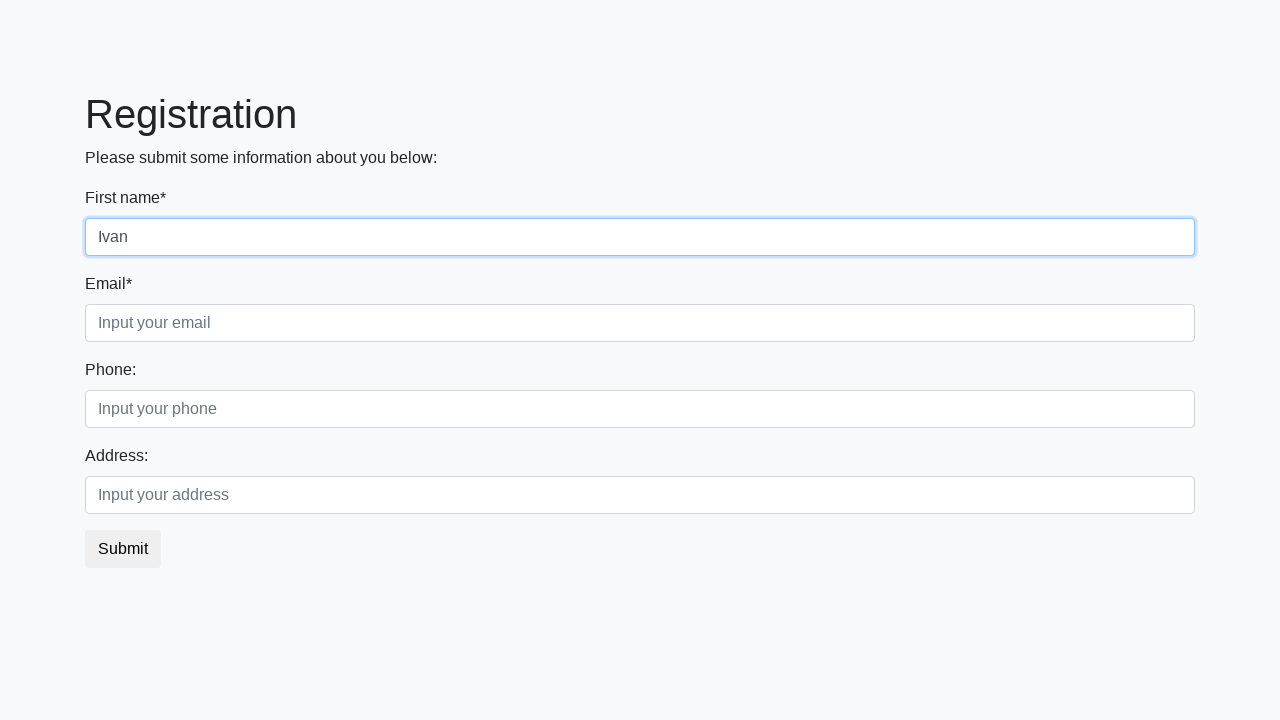

Filled last name field with 'Petrov' on .third
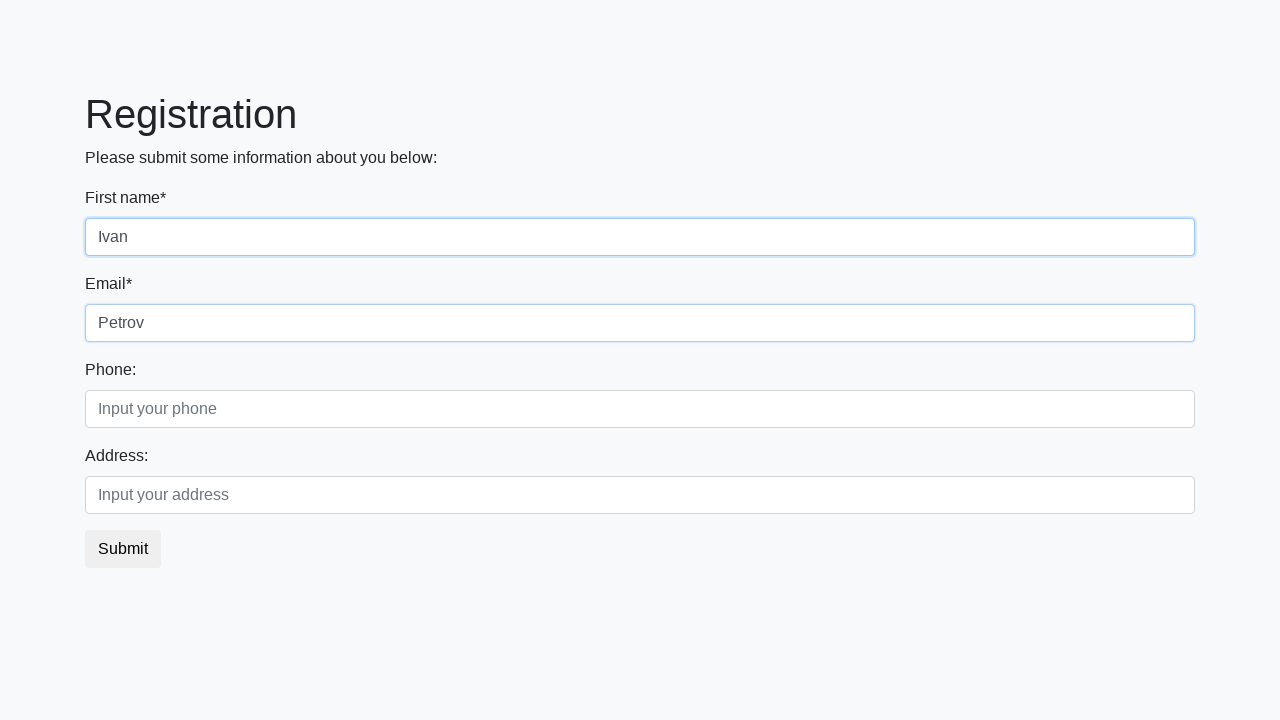

Filled email field with 'email' on .second_block > div:nth-child(1) > input:nth-child(2)
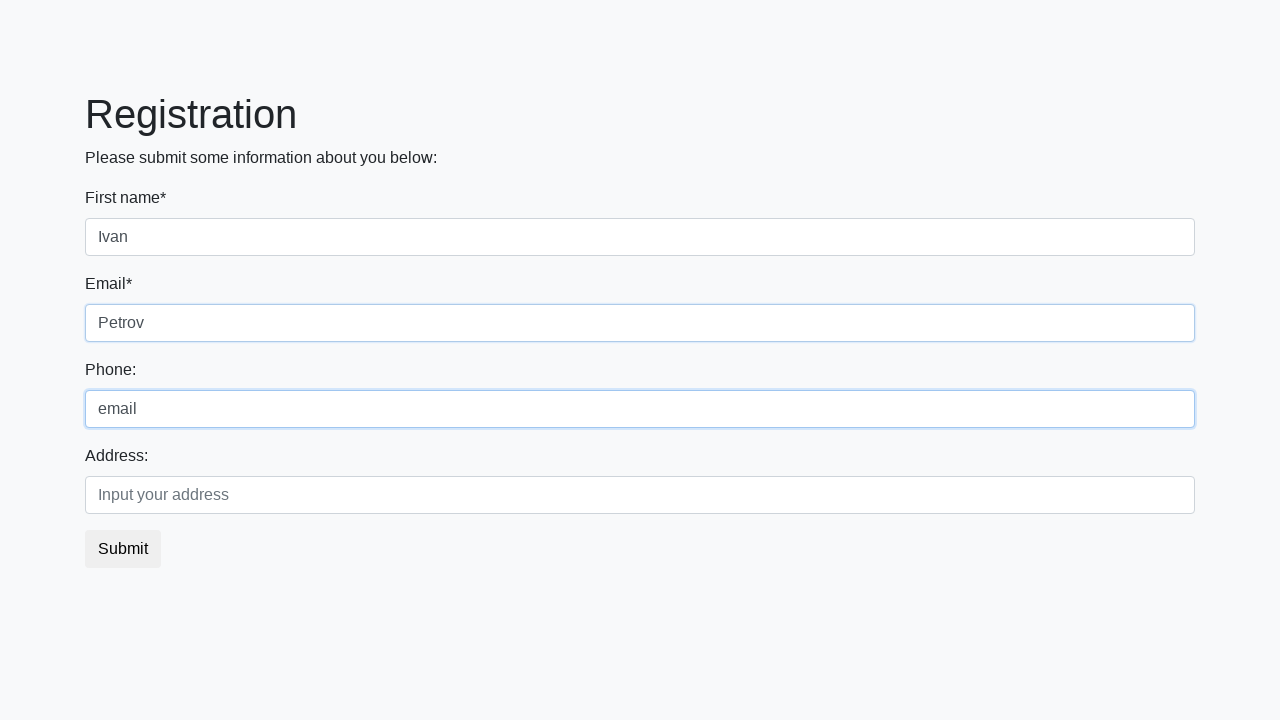

Filled fourth input field with 'sdf' on .second
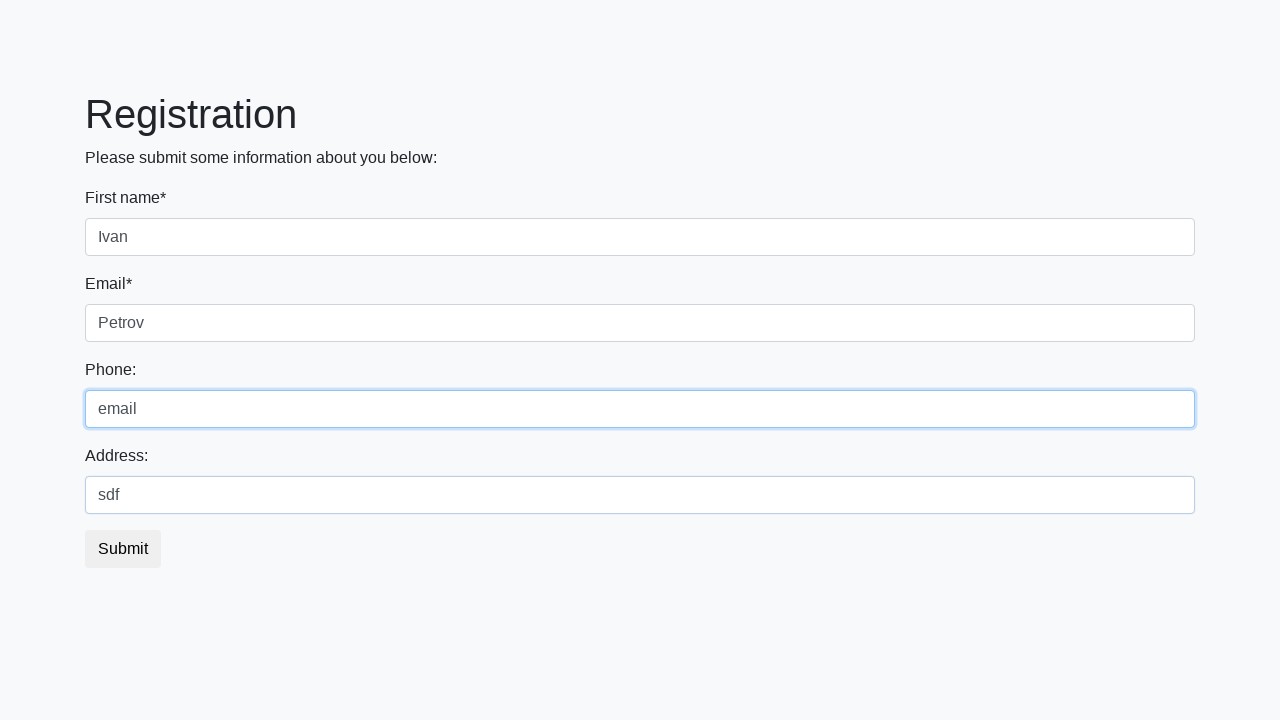

Clicked the submit button at (123, 549) on .btn
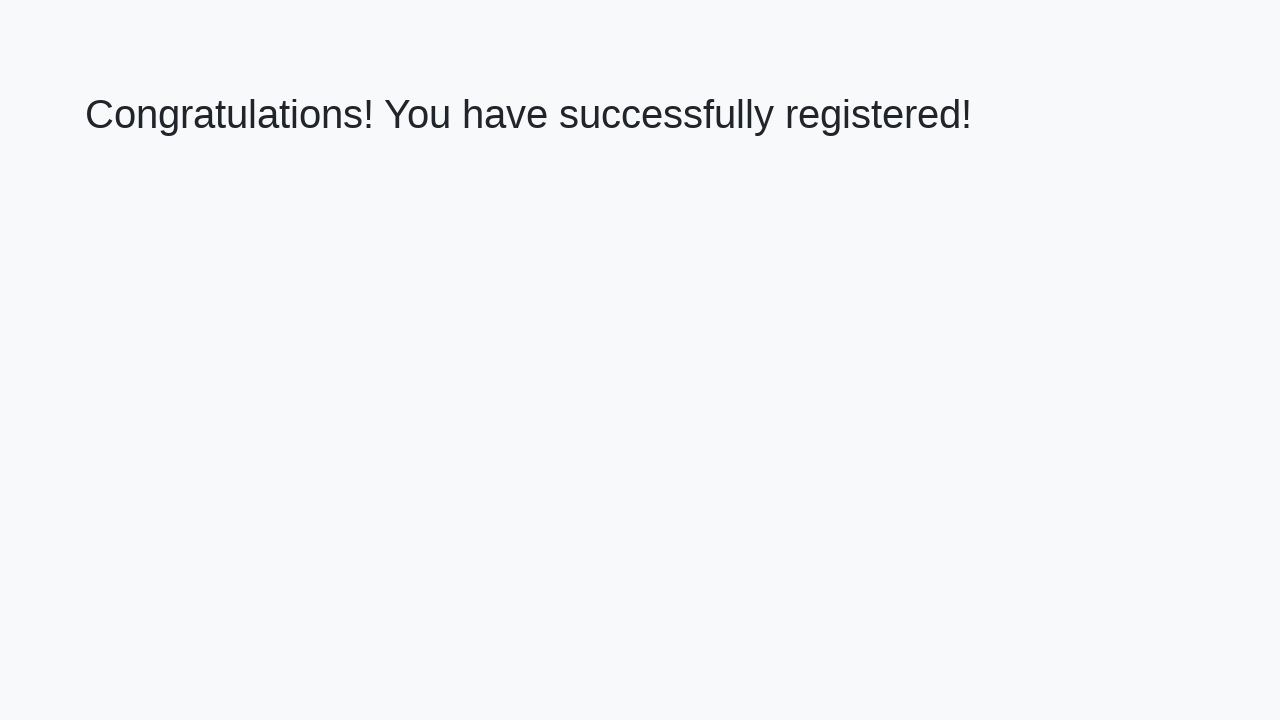

Success message heading loaded and verified
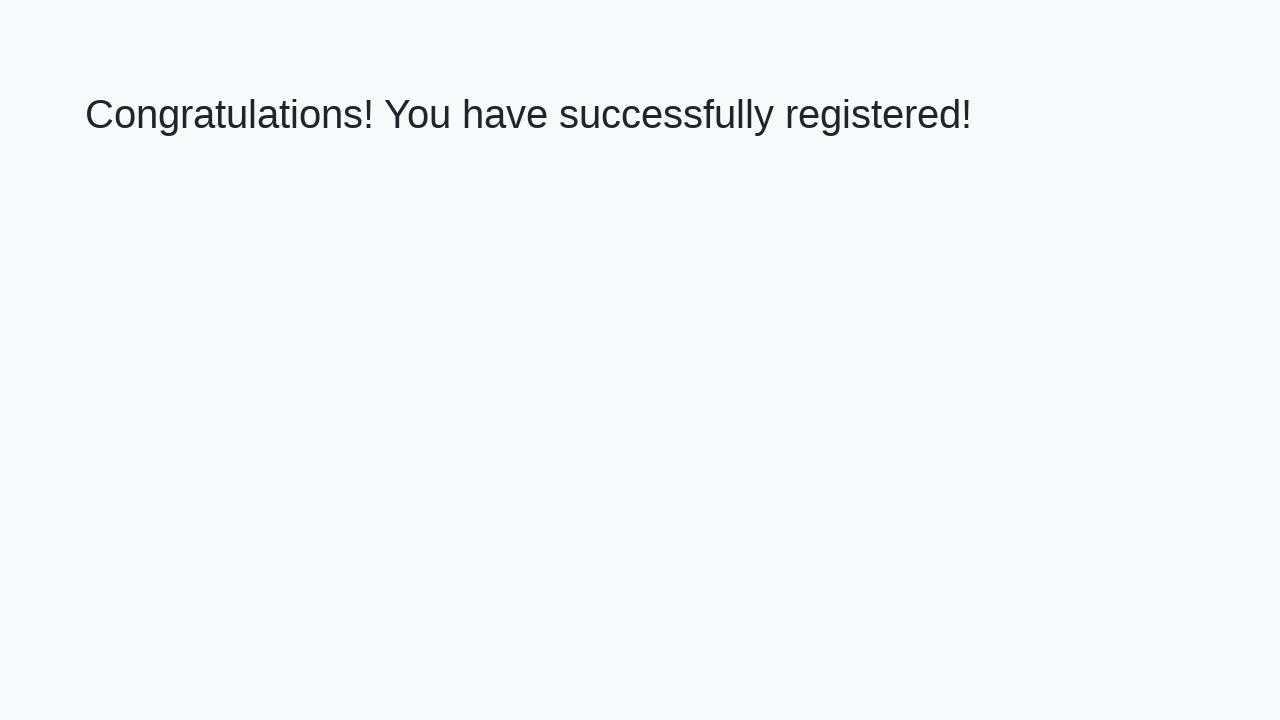

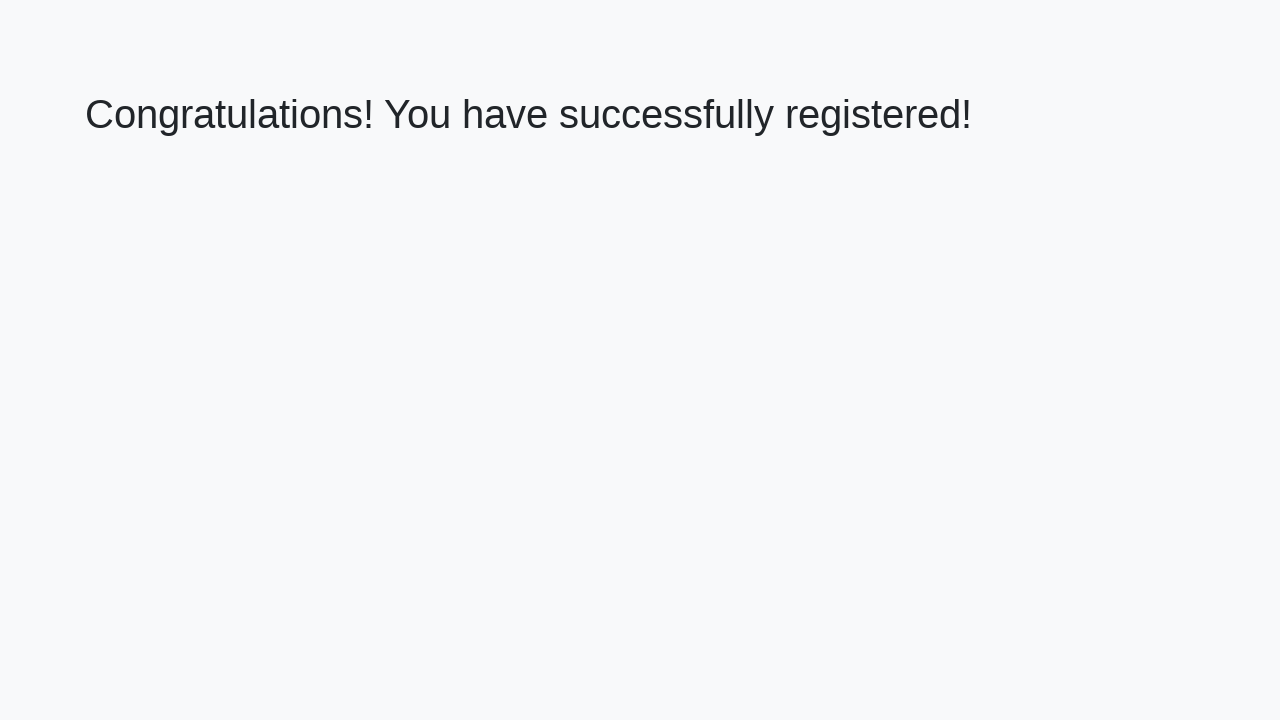